Tests adding a valid task to the todo list and verifies it appears in the task list

Starting URL: https://dwils.github.io/todolist/

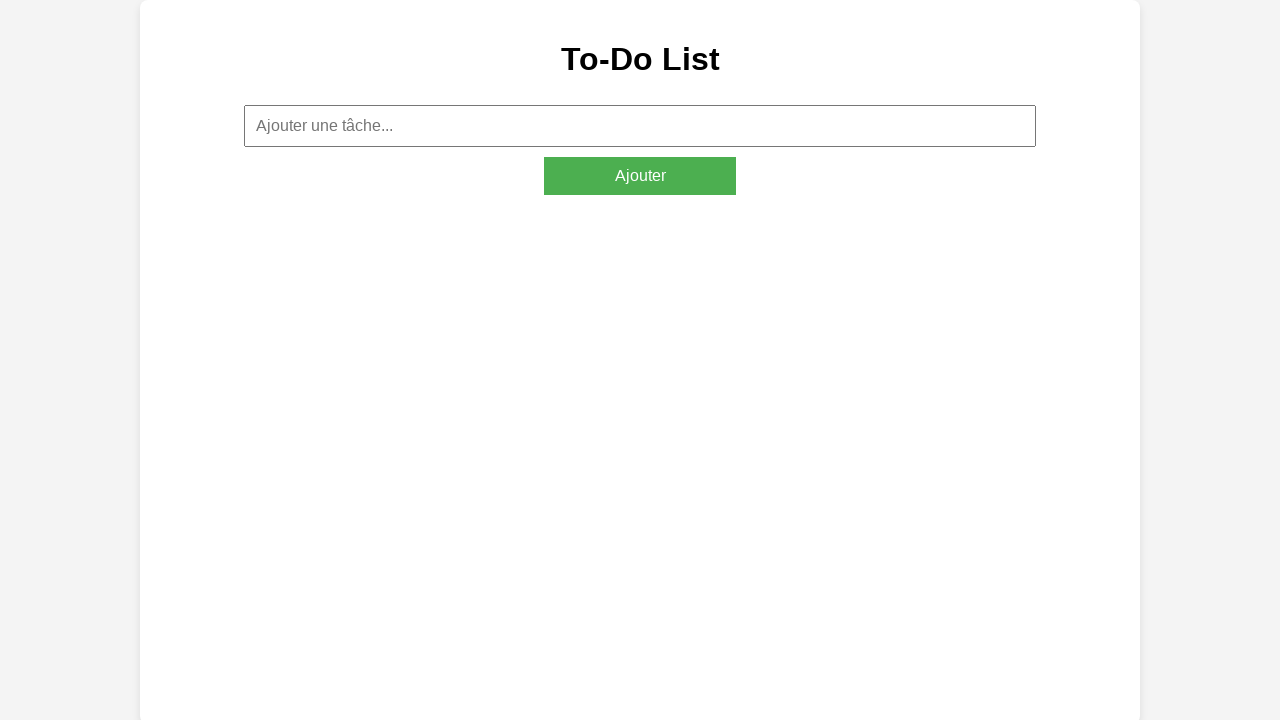

Filled task input field with 'Tache 1' on input[placeholder='Ajouter une tâche...']
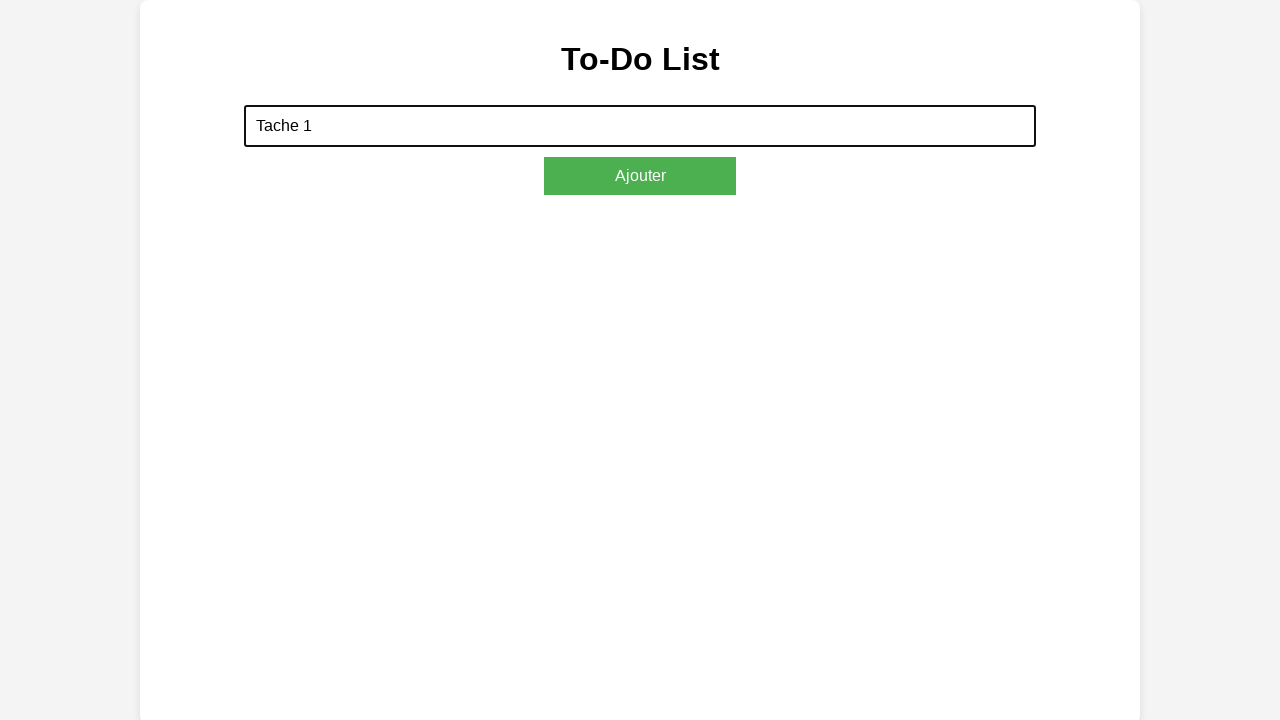

Clicked add task button at (640, 176) on #addTaskButton
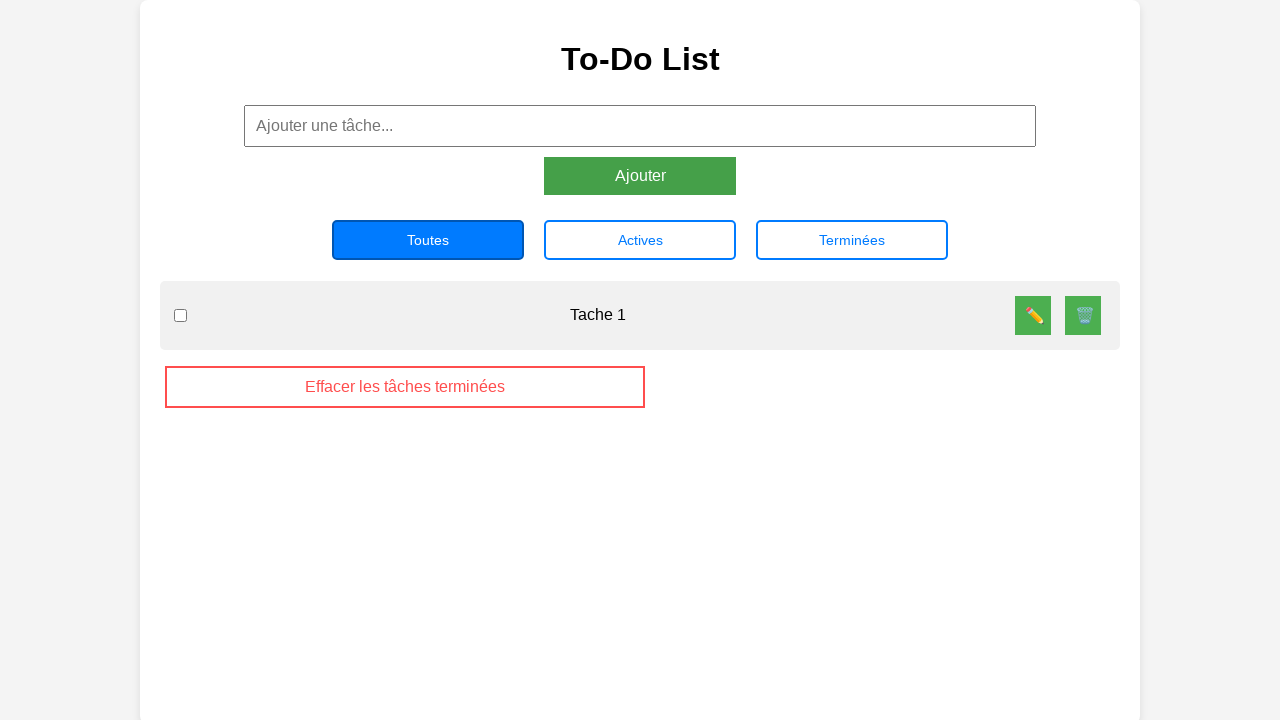

Waited 2 seconds for task to be added
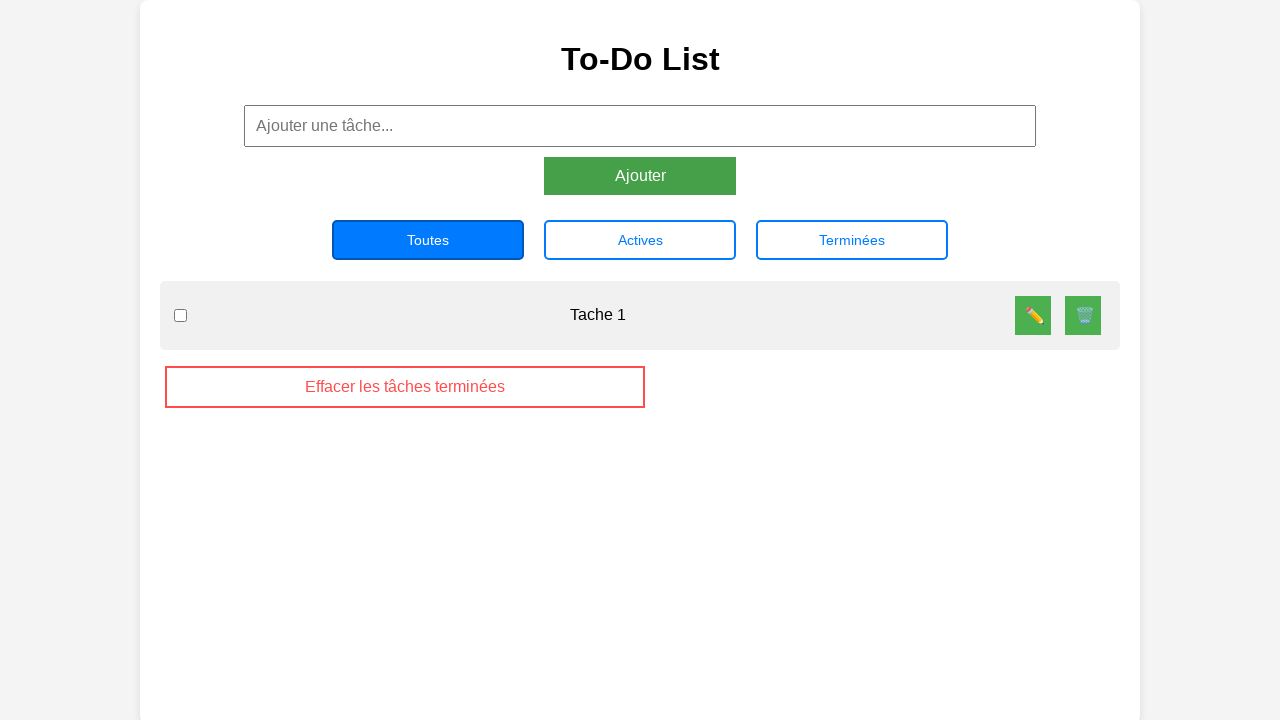

Located task list element
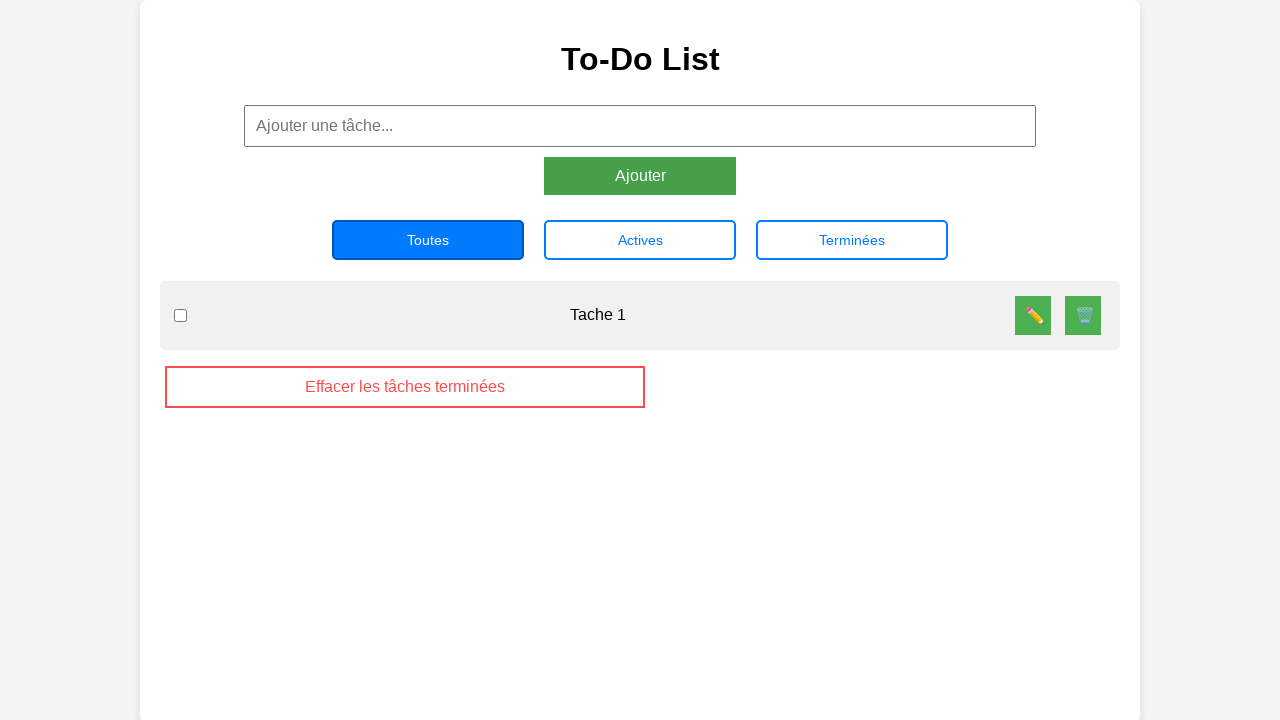

Verified that 'Tache 1' appears in the task list
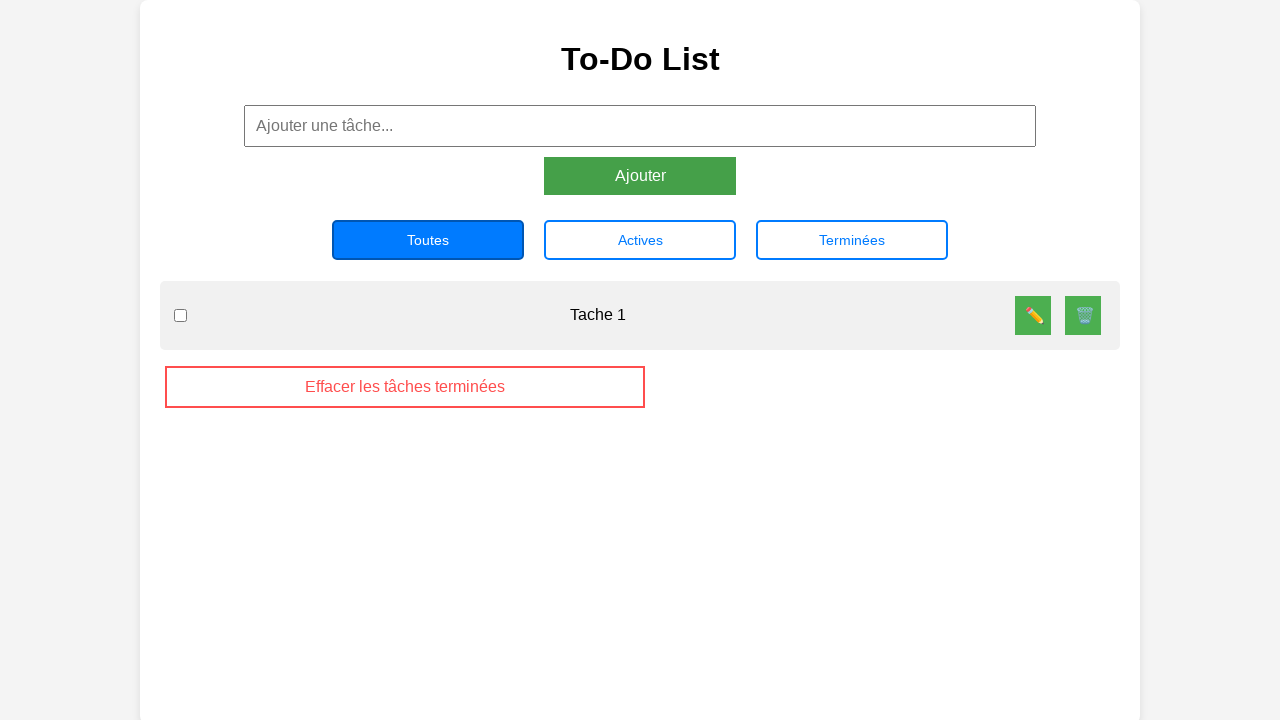

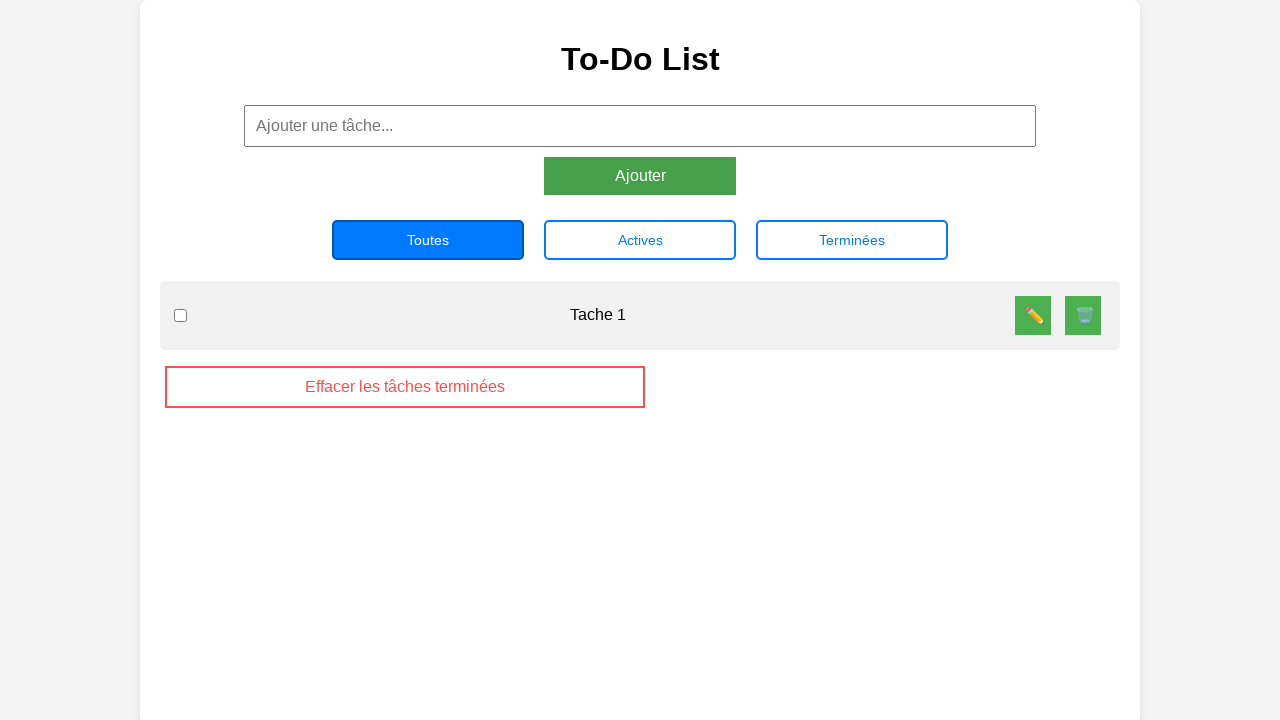